Tests alert handling functionality by navigating to an alerts demo page, triggering an alert, and accepting it

Starting URL: https://demo.automationtesting.in/Alerts.html

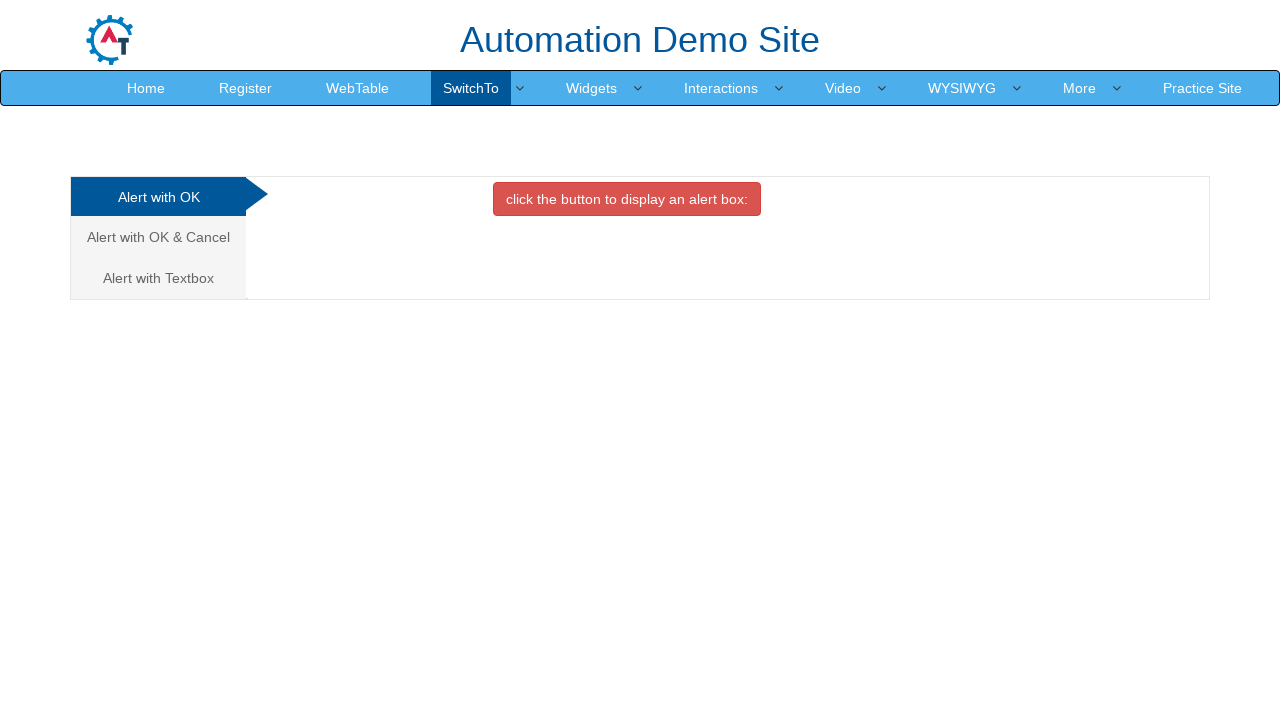

Clicked on the second tab in the alerts section at (158, 237) on xpath=/html/body/div[1]/div/div/div/div[1]/ul/li[2]/a
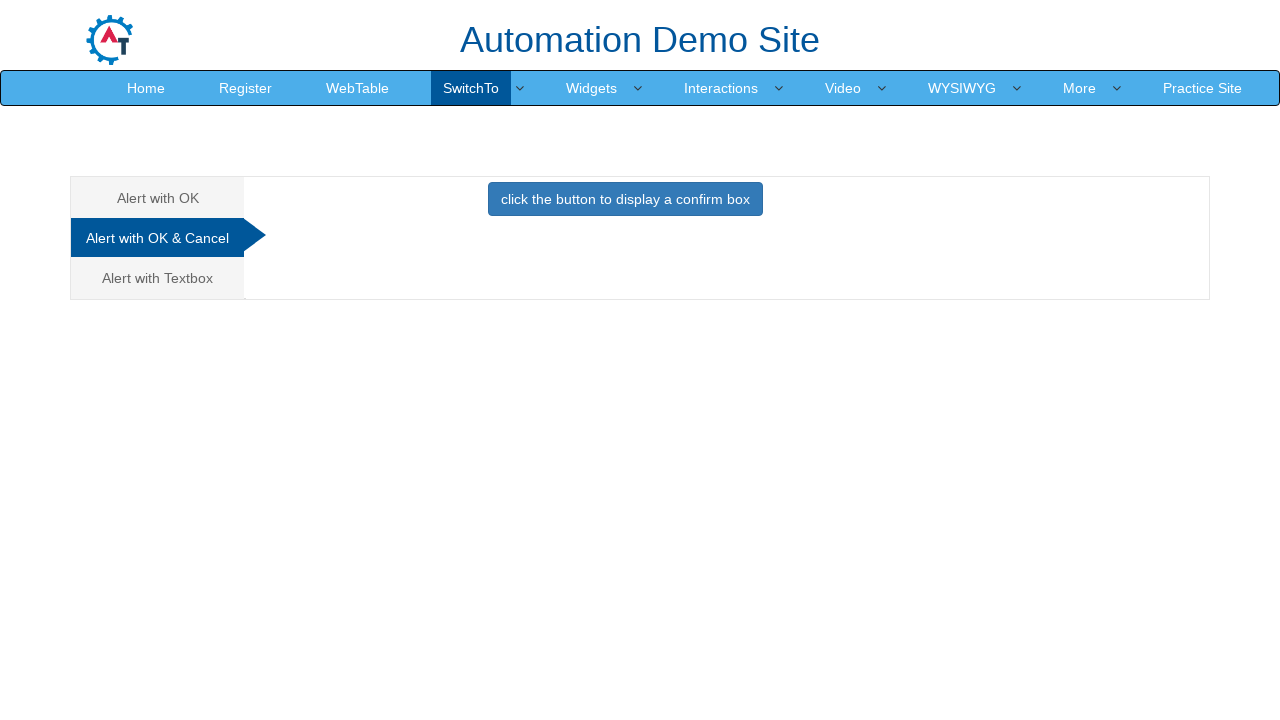

Clicked the button to trigger the alert at (625, 199) on xpath=//button[@class='btn btn-primary']
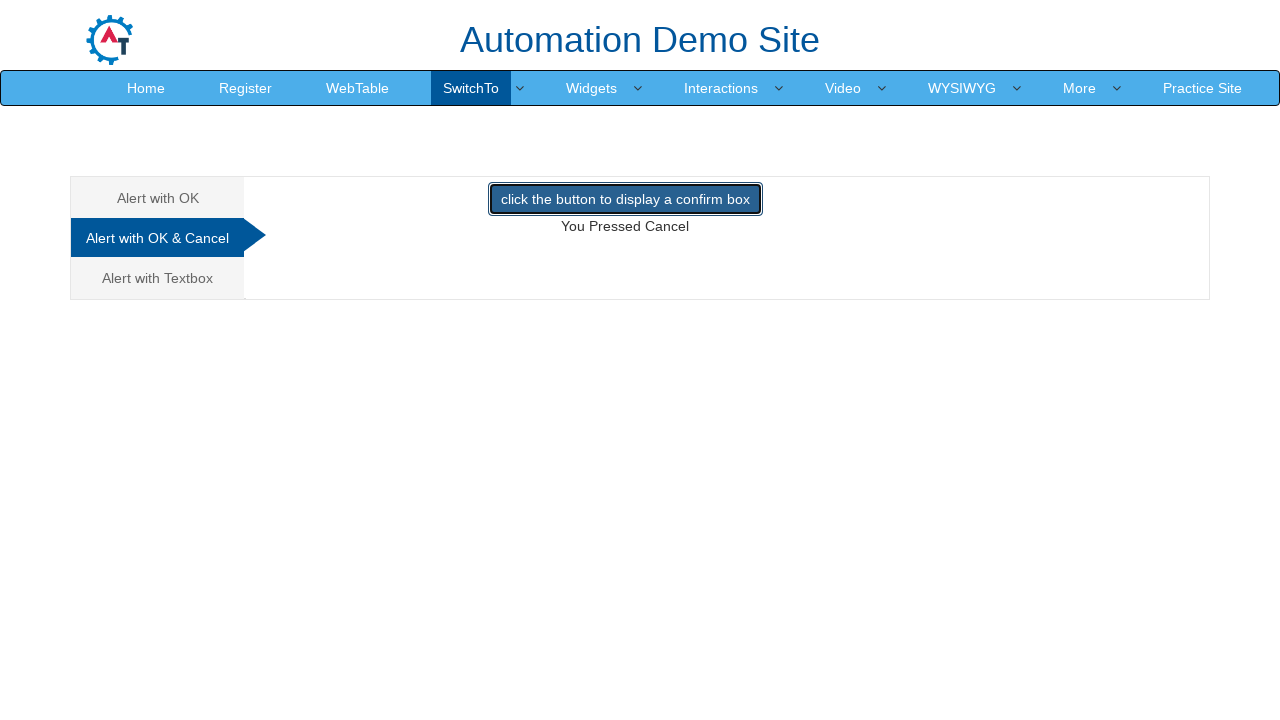

Set up dialog handler to accept alerts
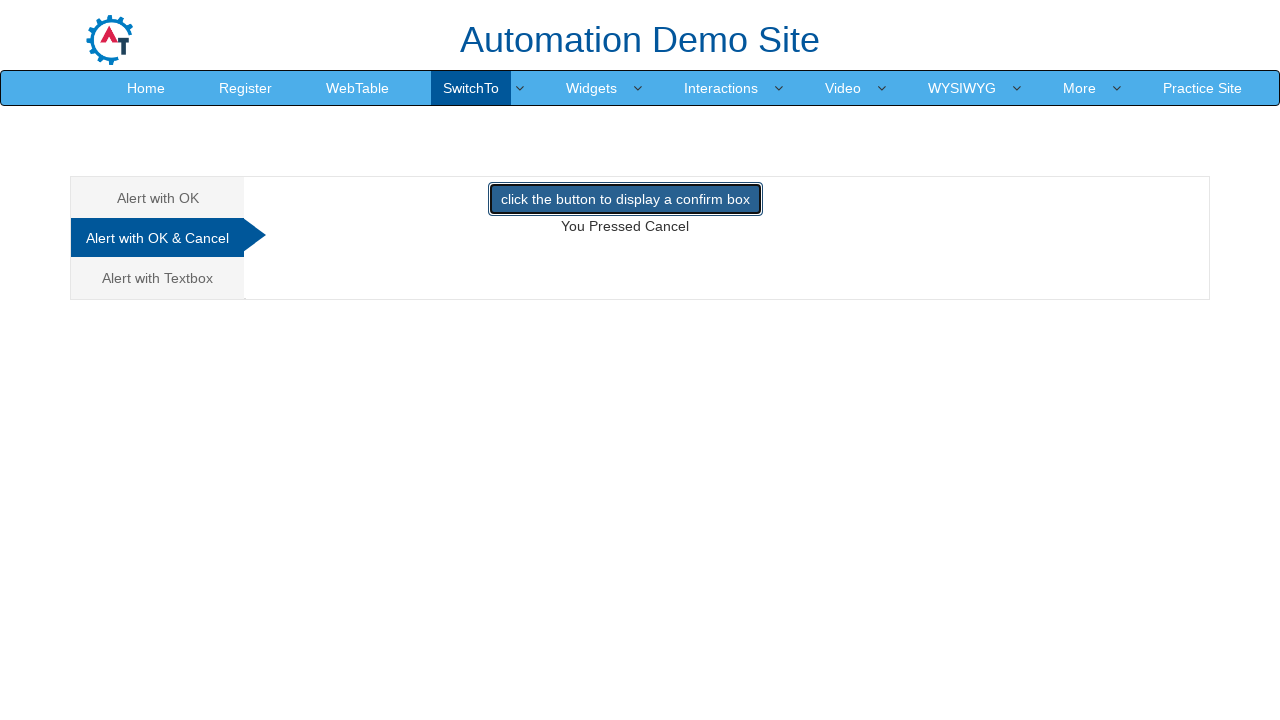

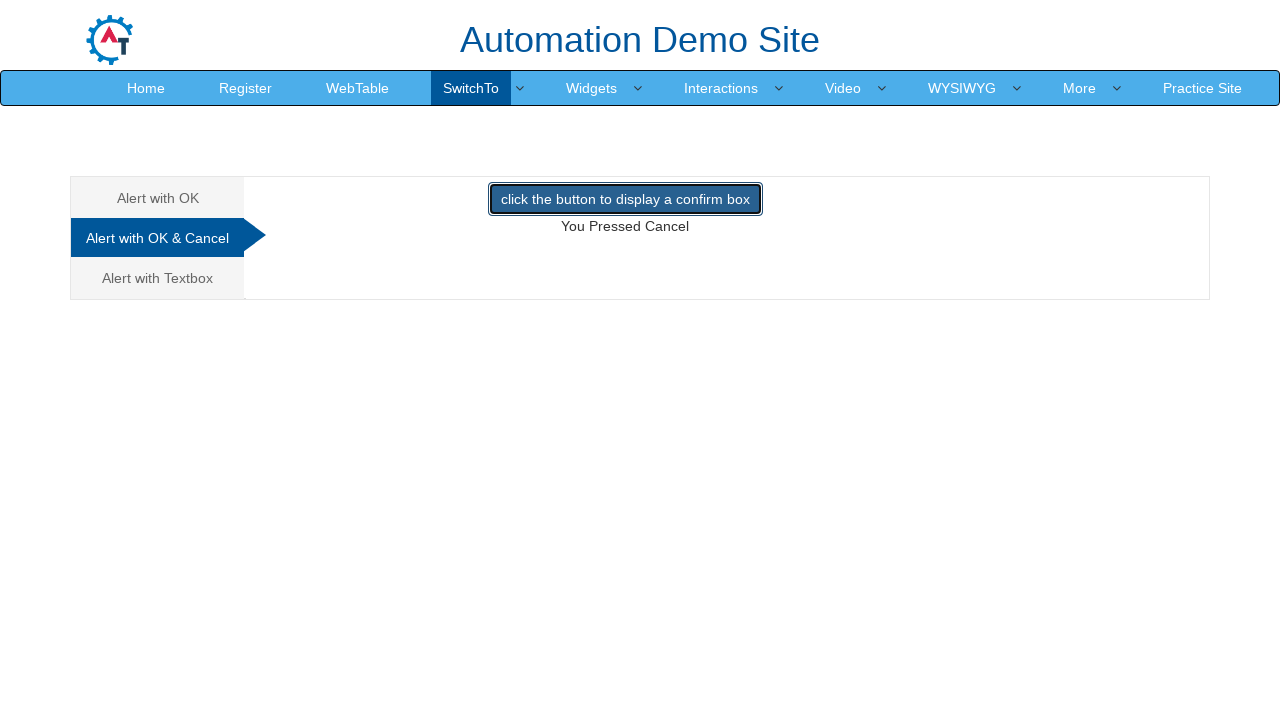